Tests selecting and deselecting hobby checkboxes on the Practice Form page using index-based selection, then verifies all checkboxes are unchecked.

Starting URL: https://demoqa.com/

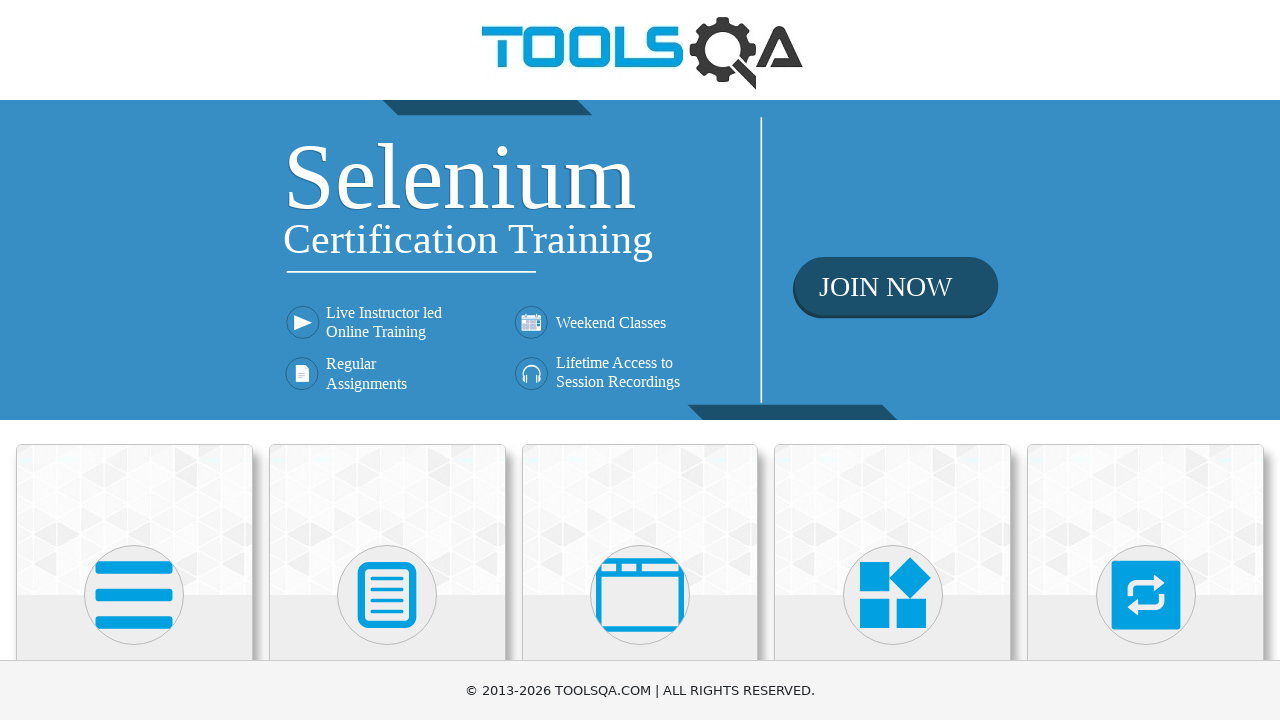

Scrolled down to view Forms section
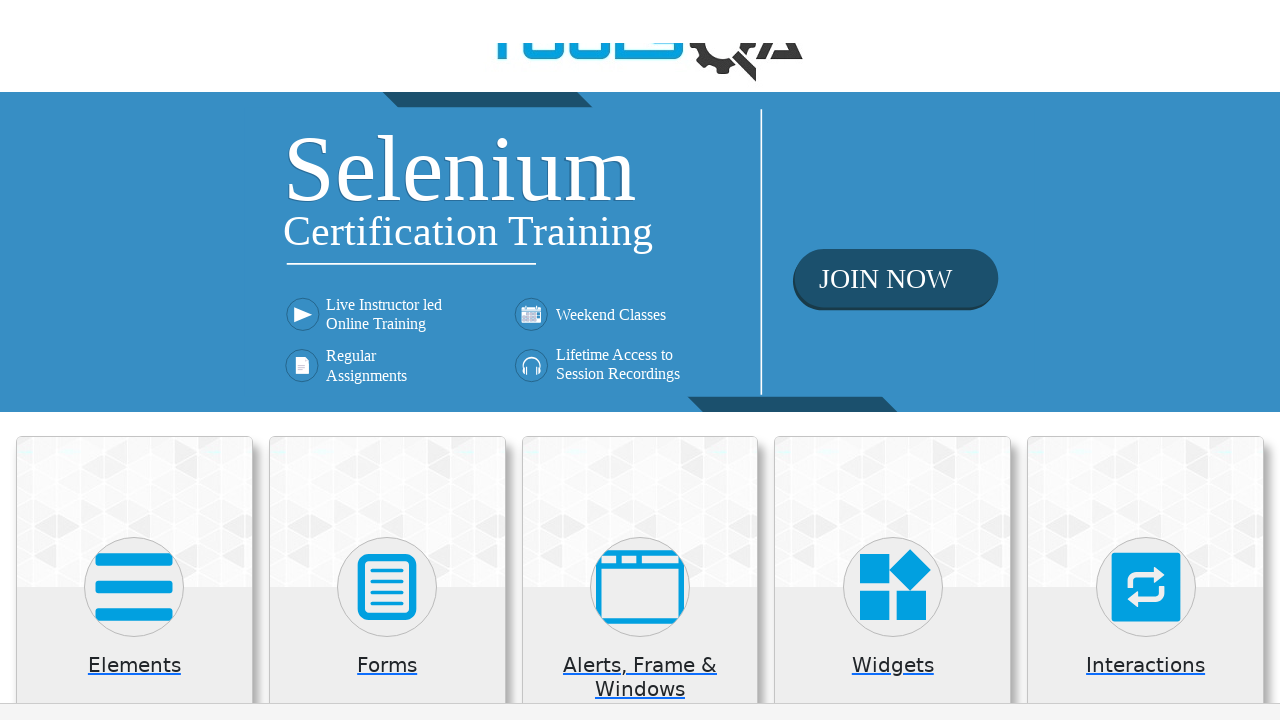

Clicked on Forms section at (387, 173) on xpath=//h5[text()='Forms']
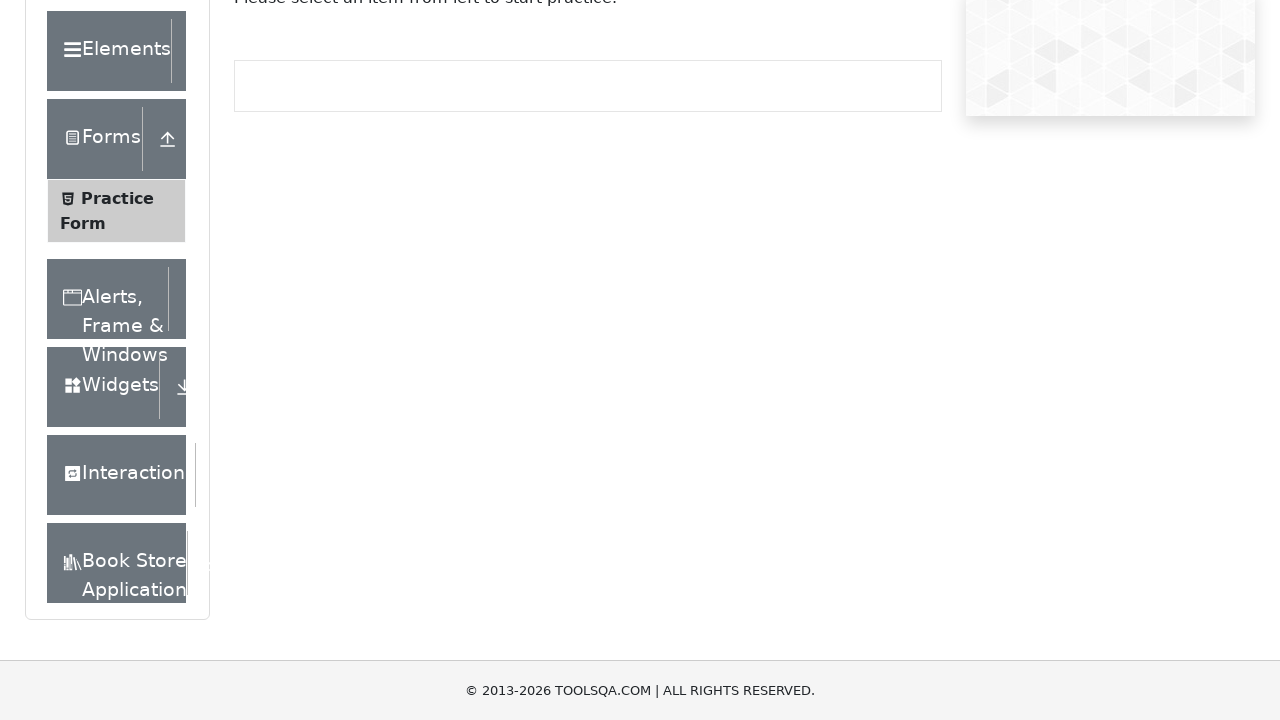

Clicked on Practice Form option at (117, 198) on xpath=//span[text()='Practice Form']
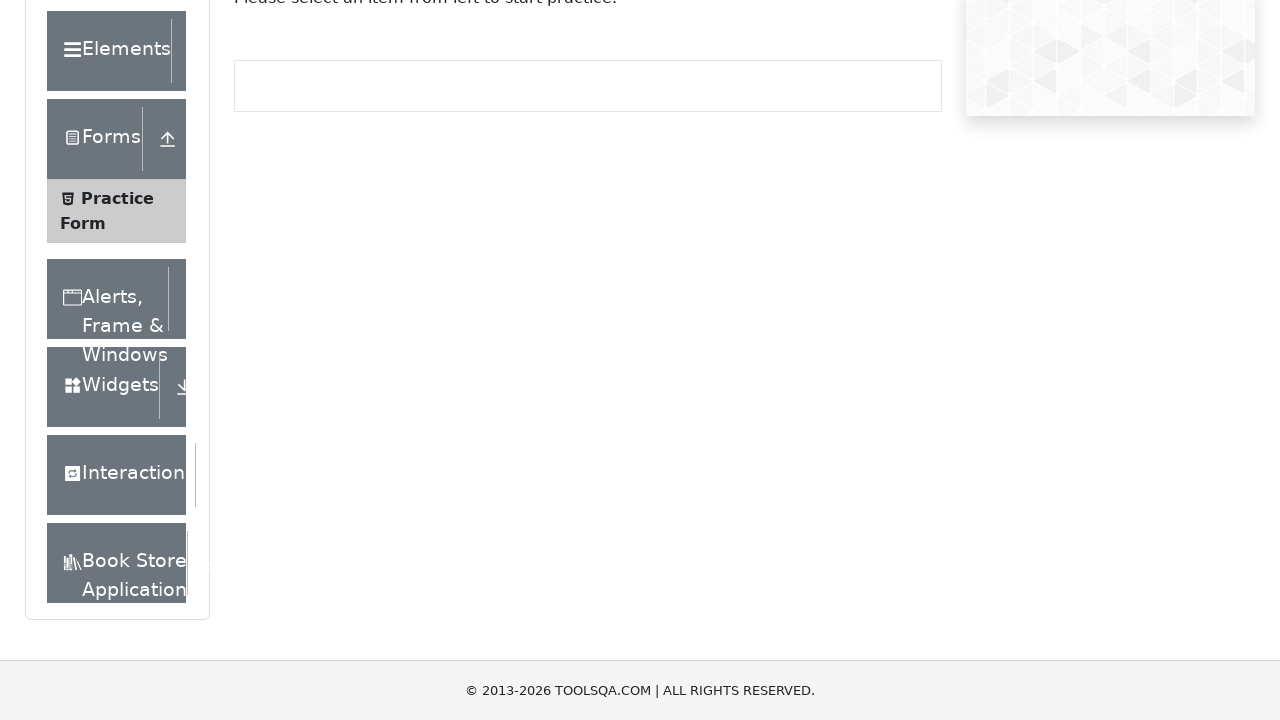

Scrolled to view hobby checkboxes
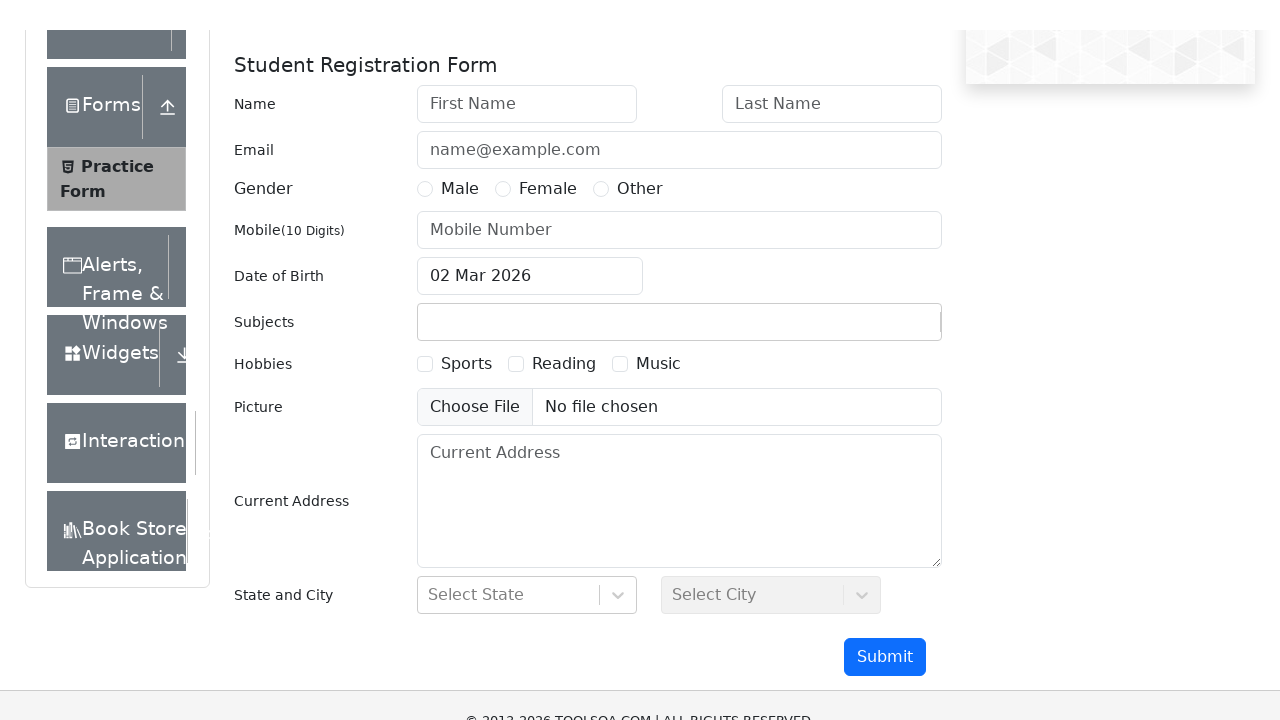

Located 3 hobby checkboxes
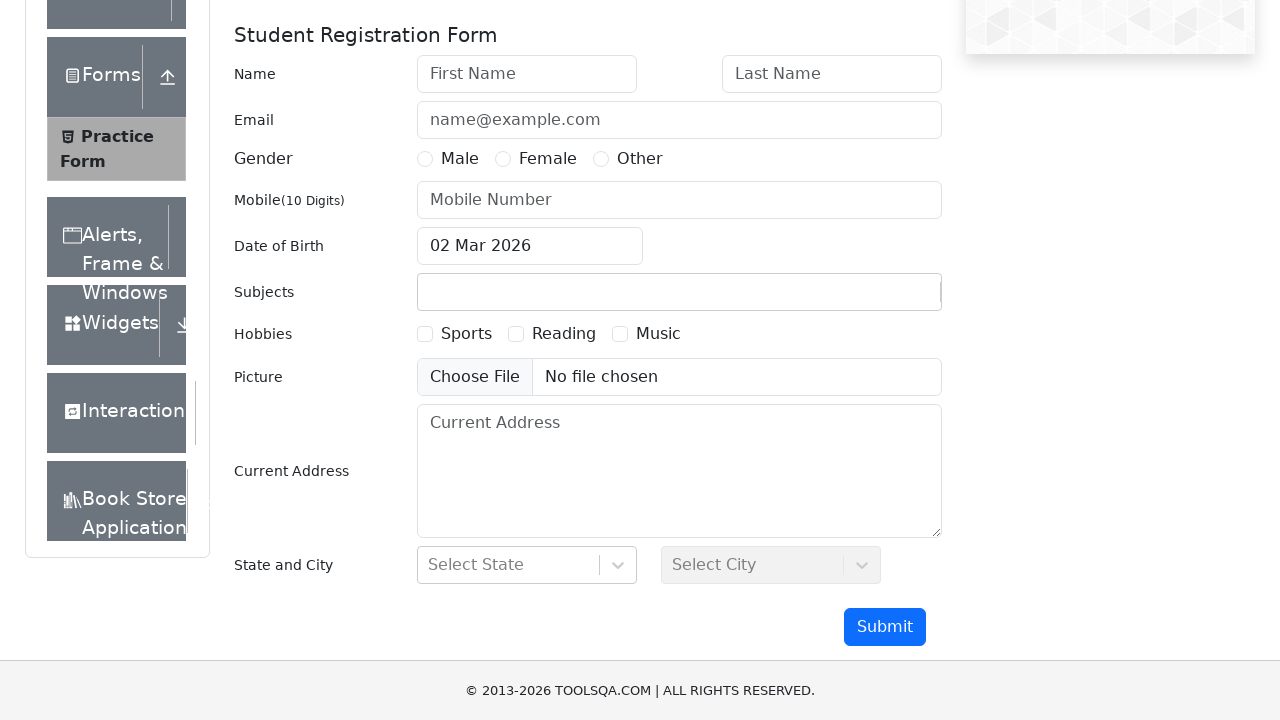

Clicked checkbox at index 1 at (552, 334) on //div[label[starts-with(@for, 'hobbies-checkbox')]] >> nth=1
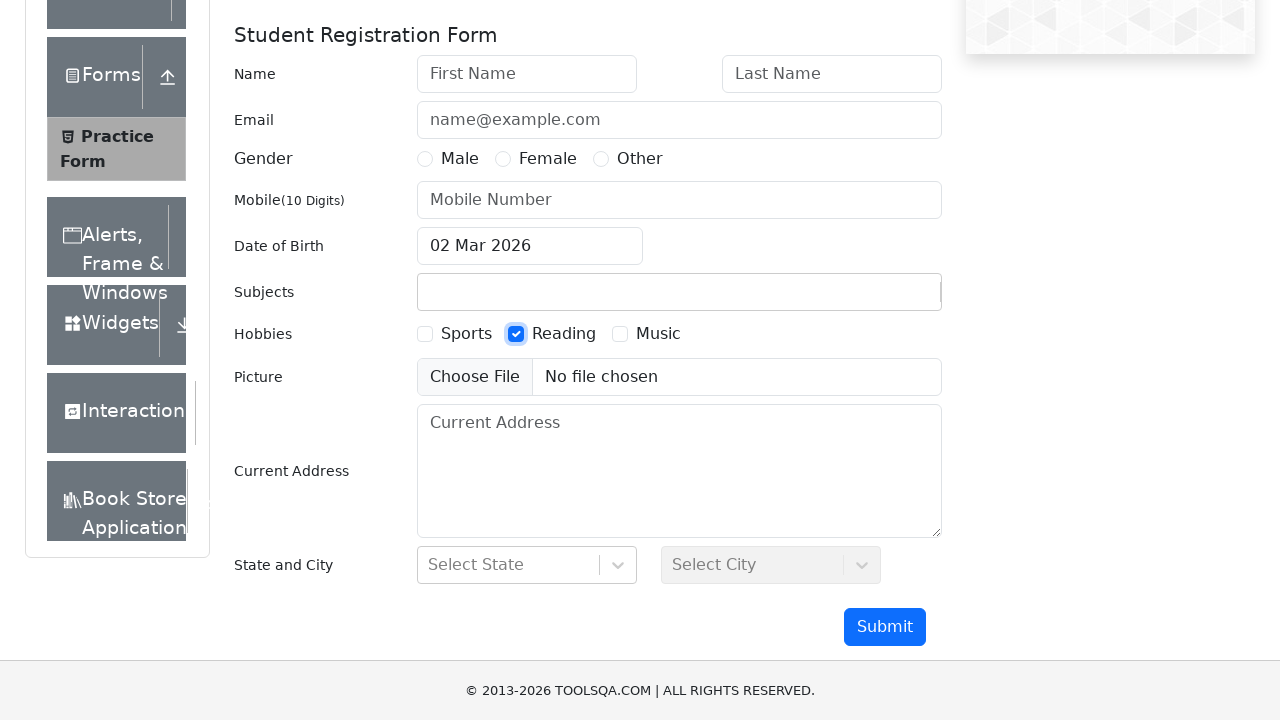

Clicked checkbox at index 2 at (646, 334) on //div[label[starts-with(@for, 'hobbies-checkbox')]] >> nth=2
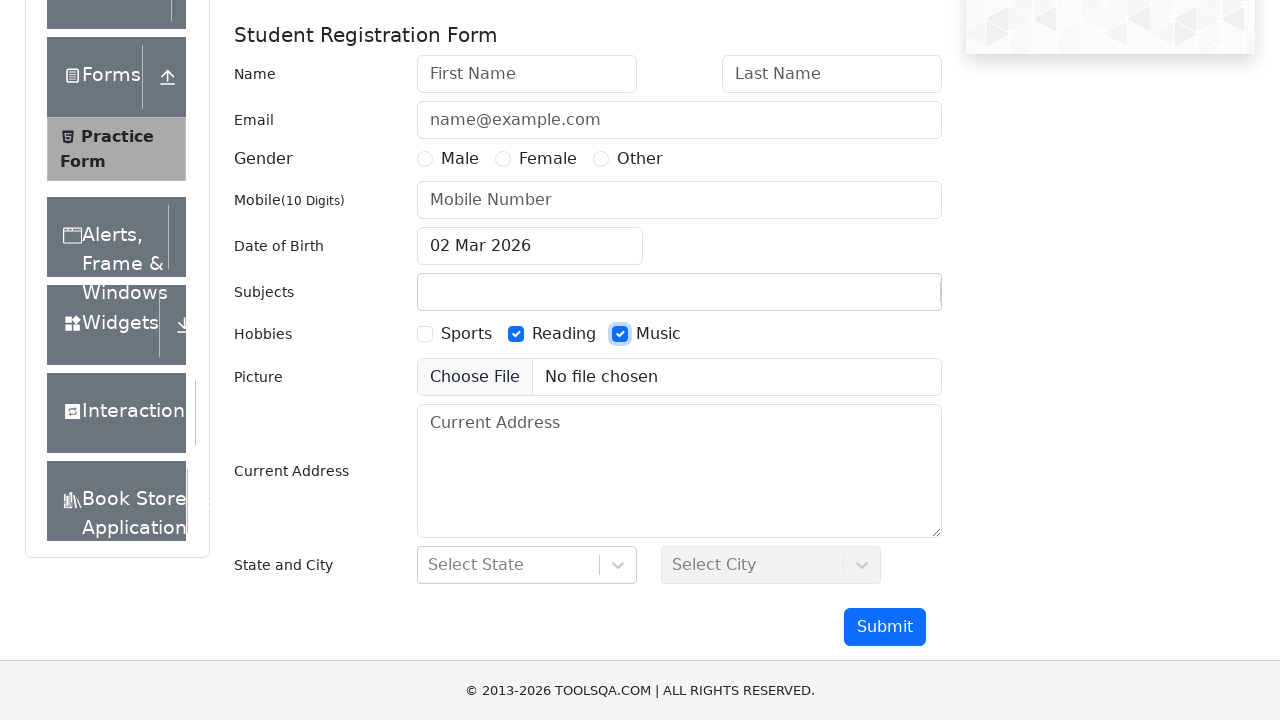

Unchecked checkbox at index 1 at (552, 334) on //div[label[starts-with(@for, 'hobbies-checkbox')]] >> nth=1
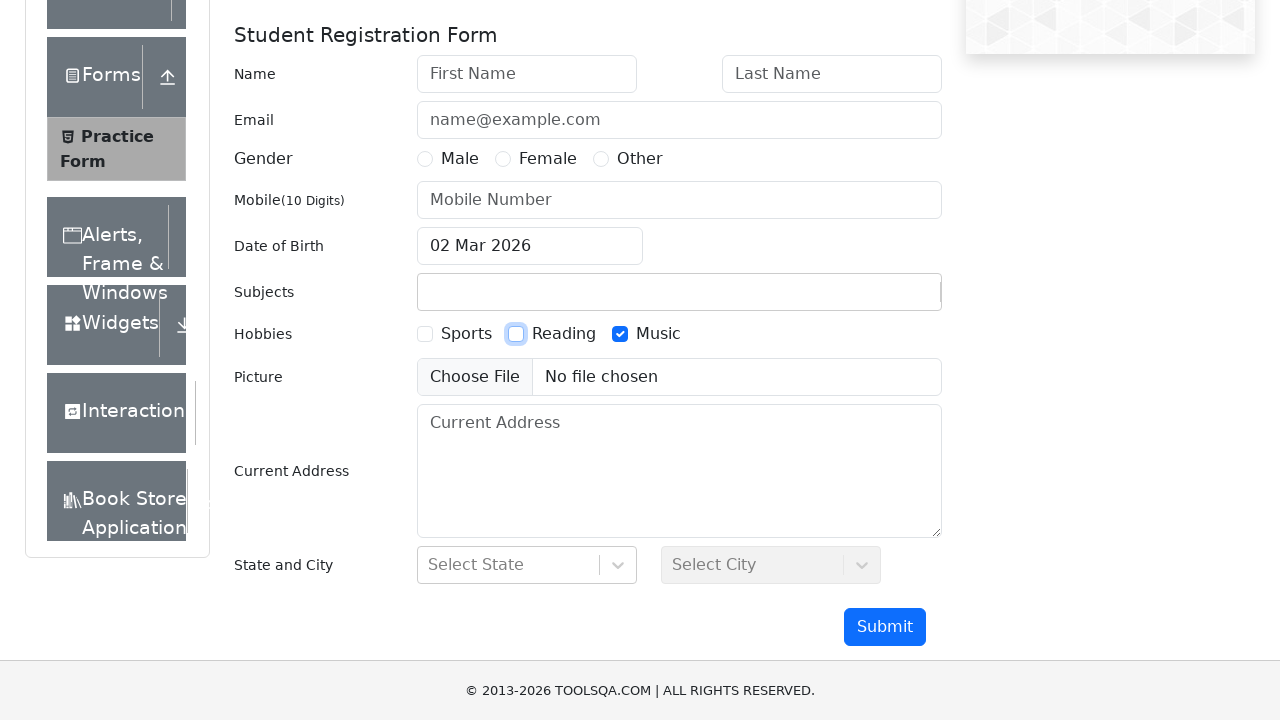

Unchecked checkbox at index 2 at (646, 334) on //div[label[starts-with(@for, 'hobbies-checkbox')]] >> nth=2
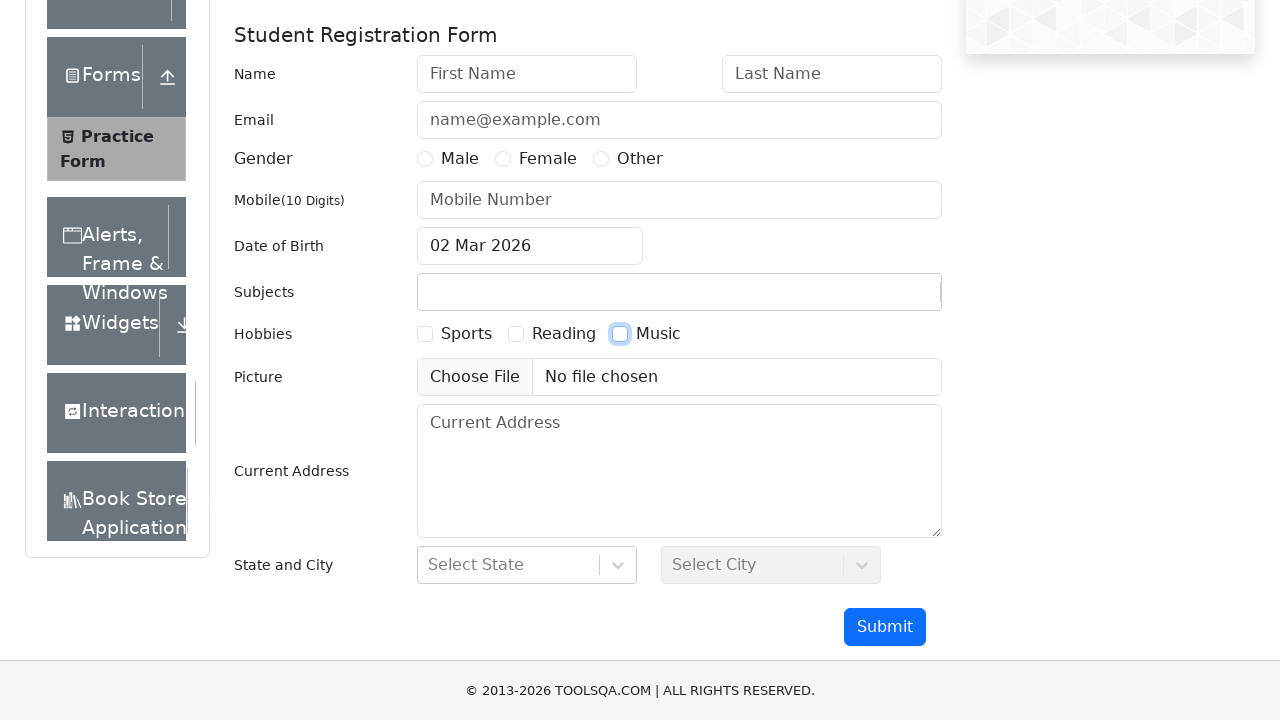

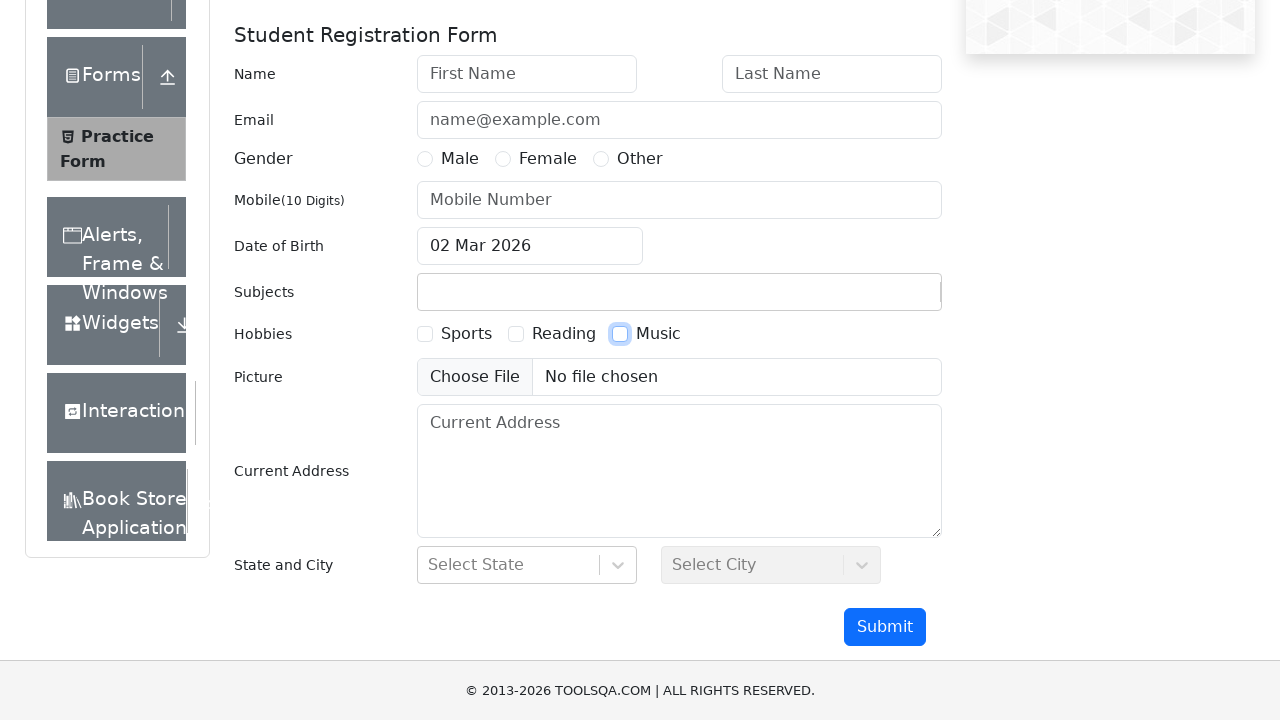